Tests dropdown functionality by clicking on the dropdown button and selecting an option from the menu

Starting URL: https://formy-project.herokuapp.com/dropdown

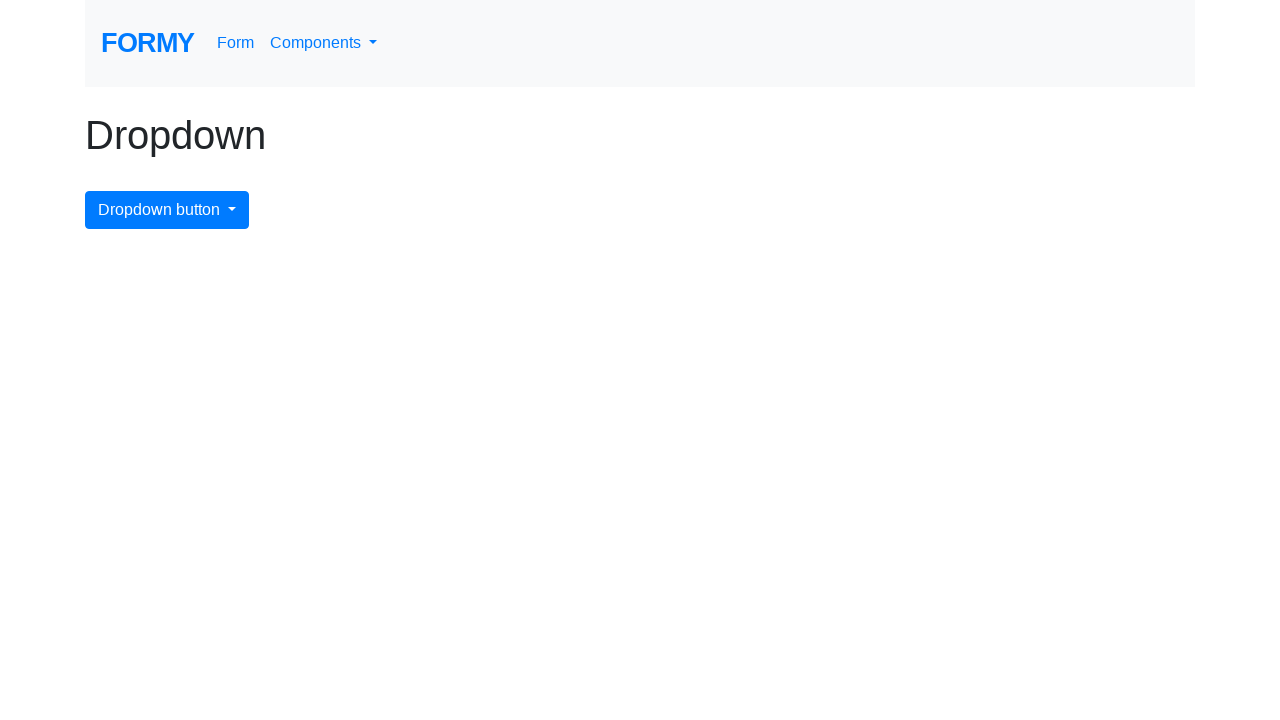

Clicked dropdown button to open menu at (167, 210) on #dropdownMenuButton
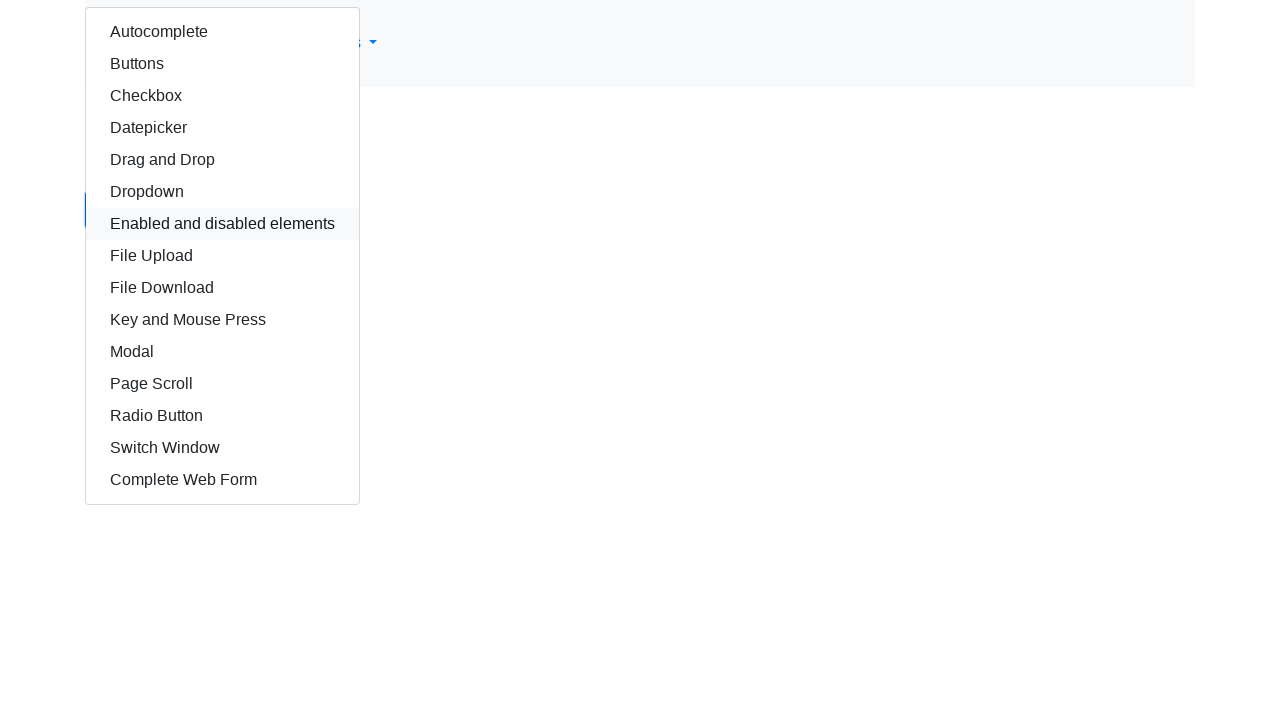

Selected the fourth option from the dropdown menu at (222, 128) on div.dropdown-menu.show > a.dropdown-item:nth-child(4)
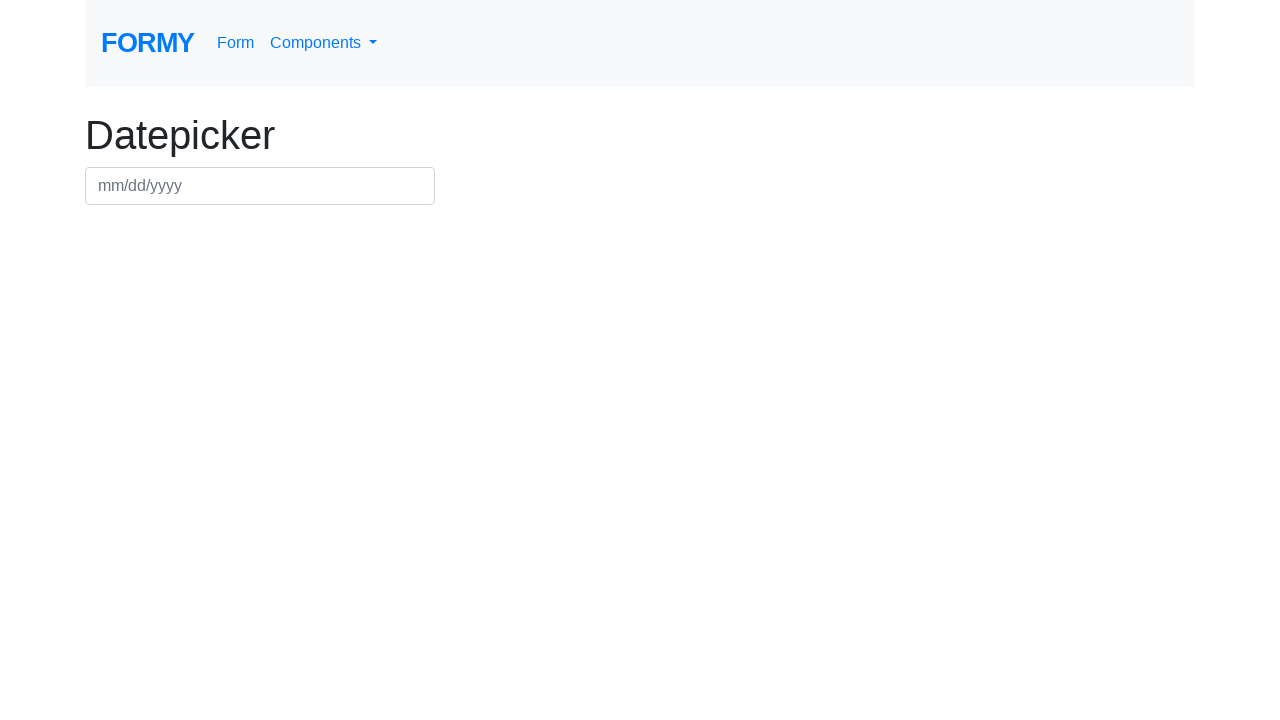

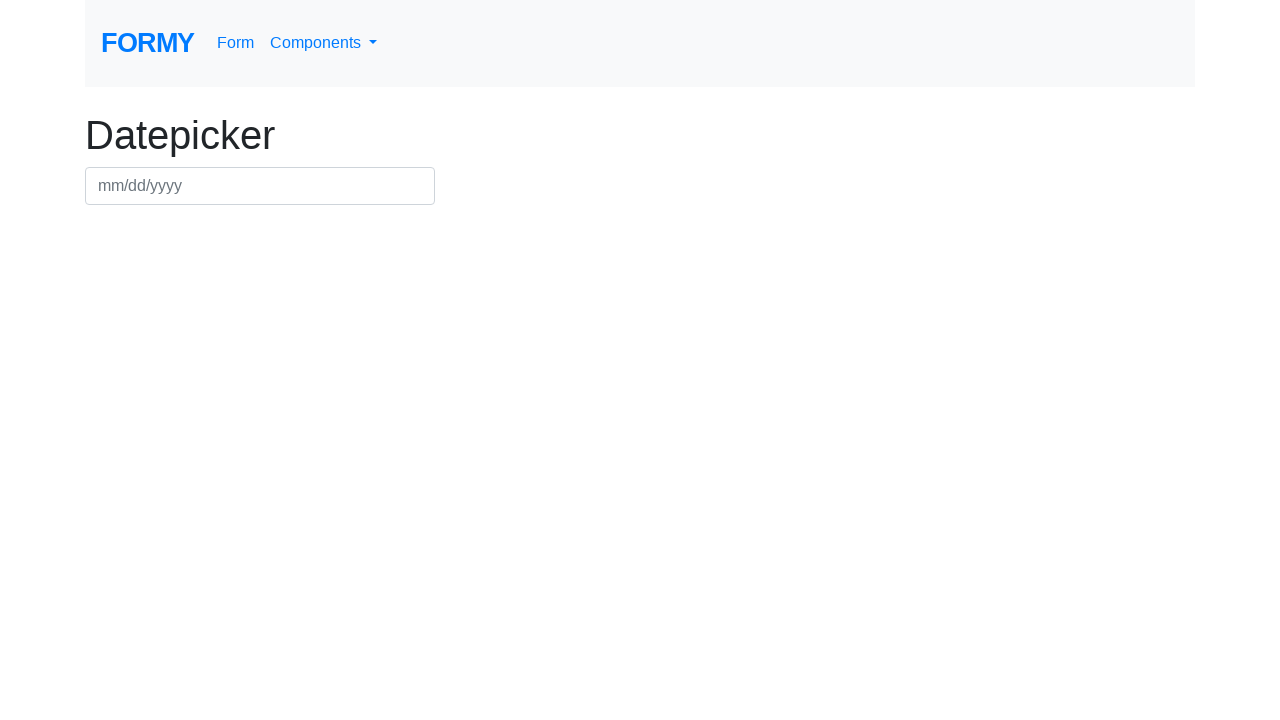